Tests dropdown select menu interactions by selecting options using different methods (index, value, and visible text)

Starting URL: https://demoqa.com/select-menu

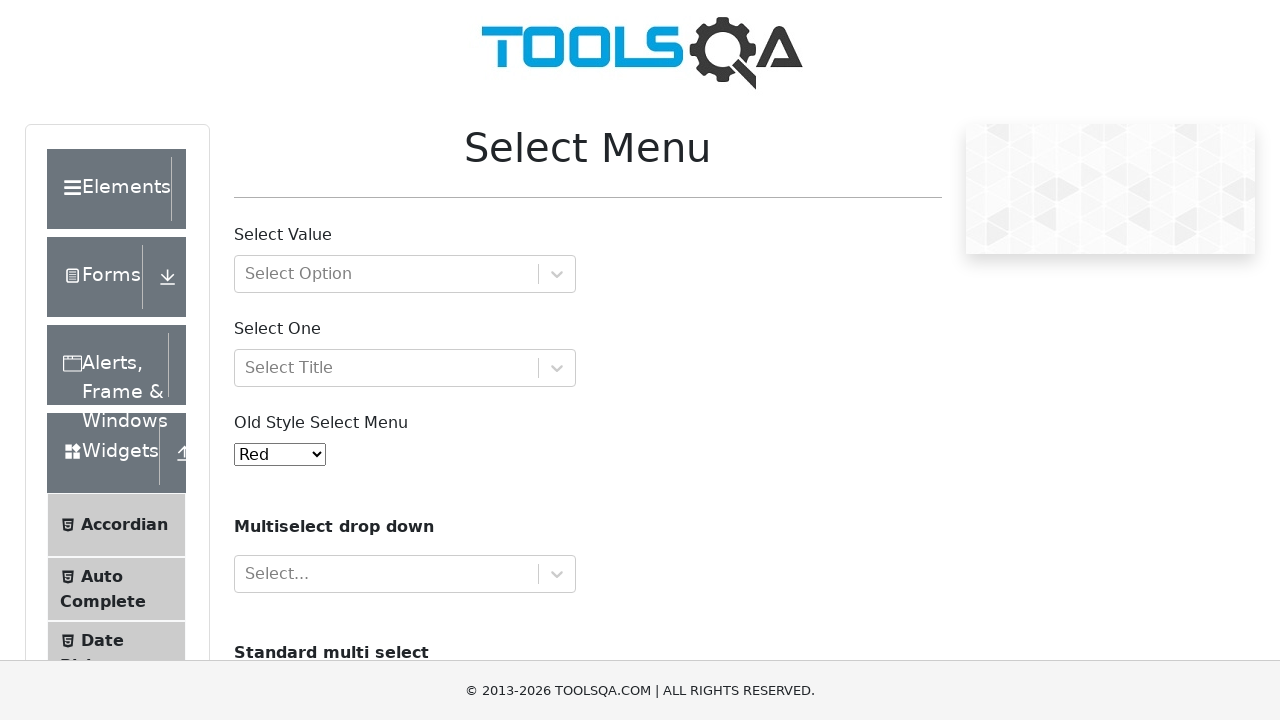

Scrolled down 500 pixels to view select menu element
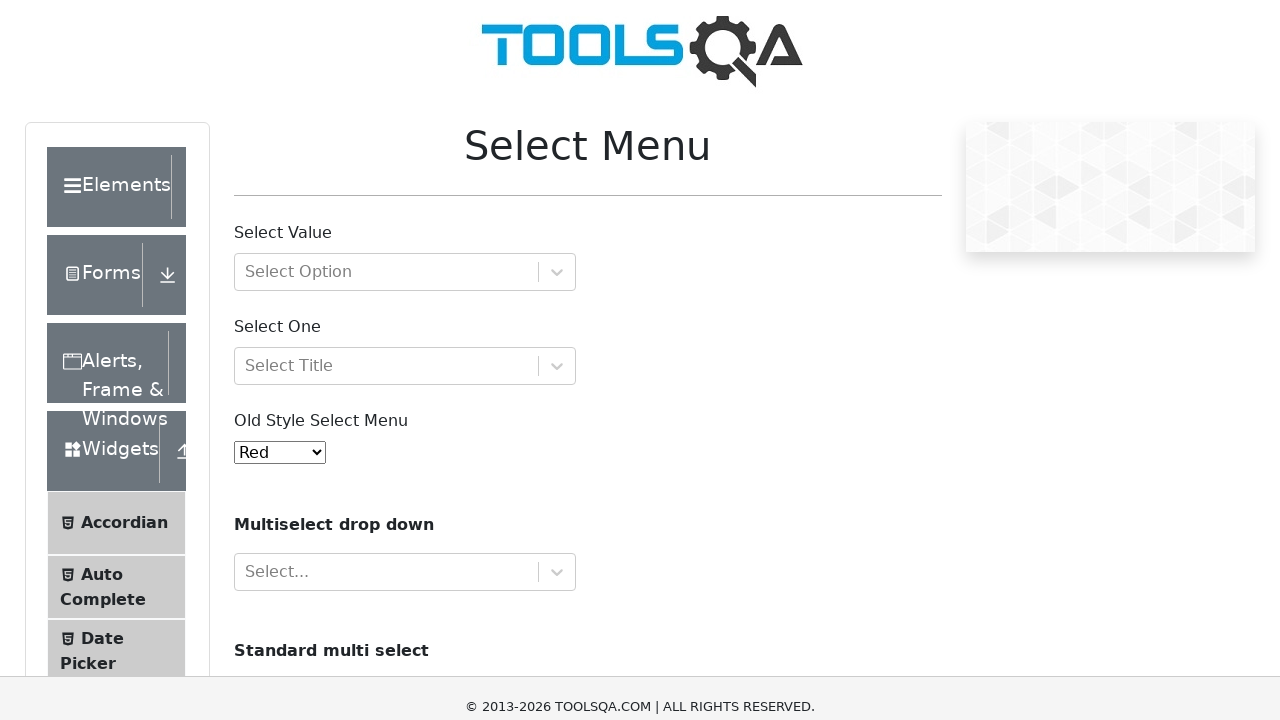

Selected option by index 1 (Blue) from dropdown menu on #oldSelectMenu
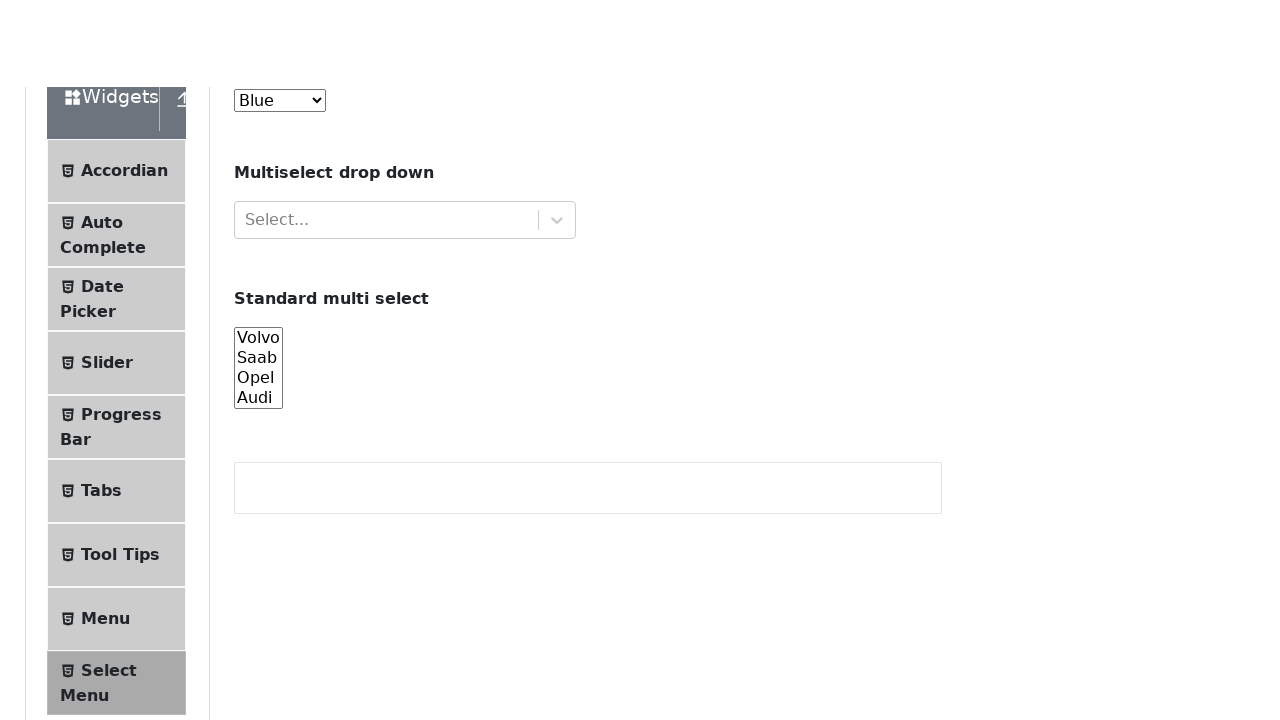

Selected option by value '10' (White) from dropdown menu on #oldSelectMenu
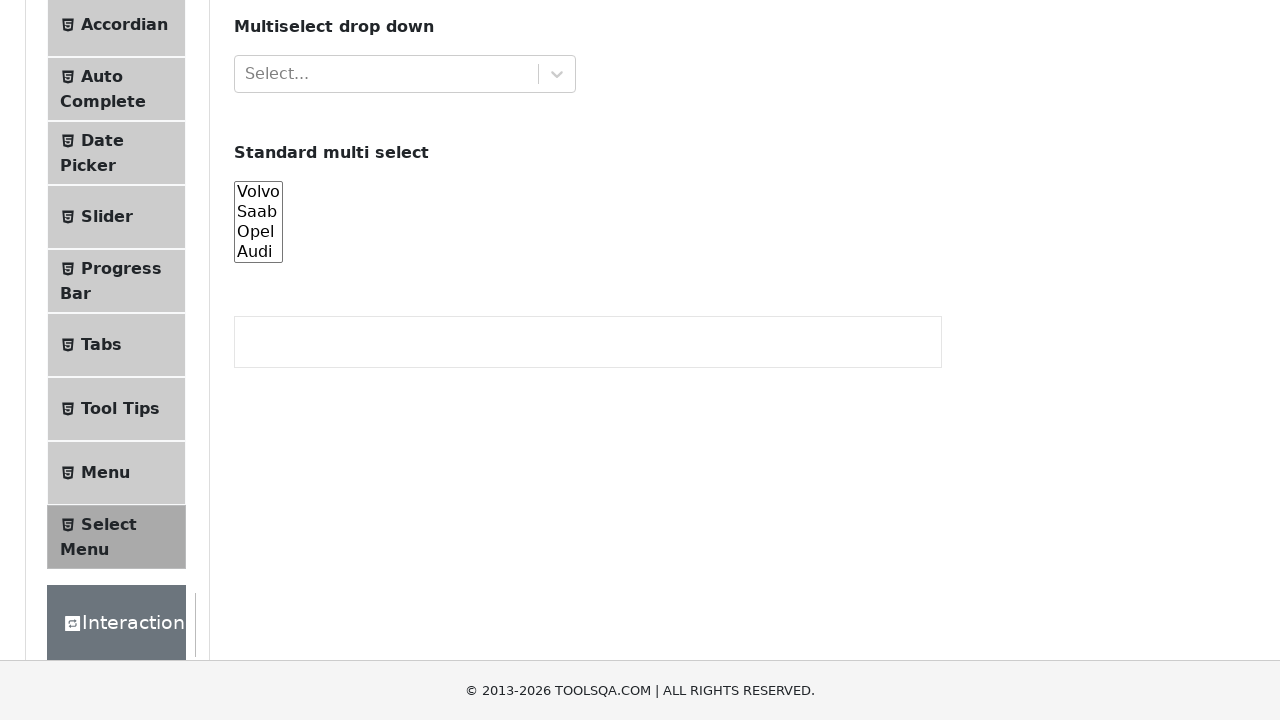

Selected option by visible text 'Magenta' from dropdown menu on #oldSelectMenu
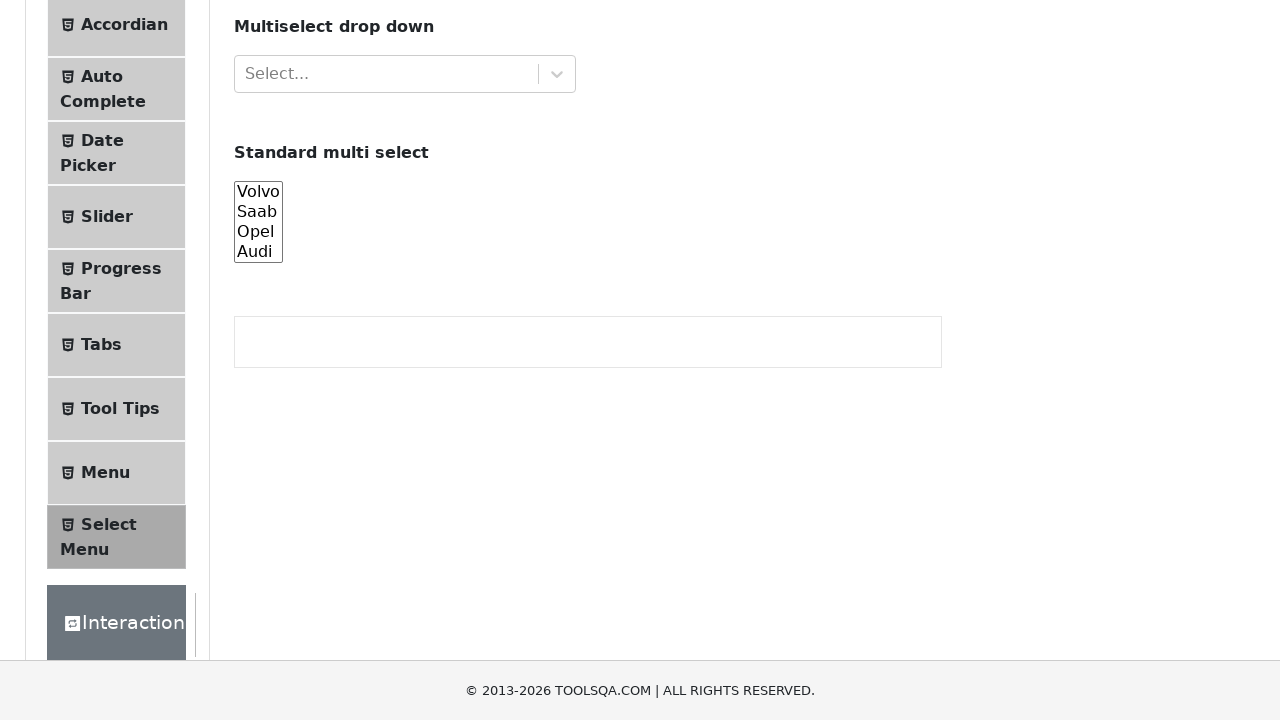

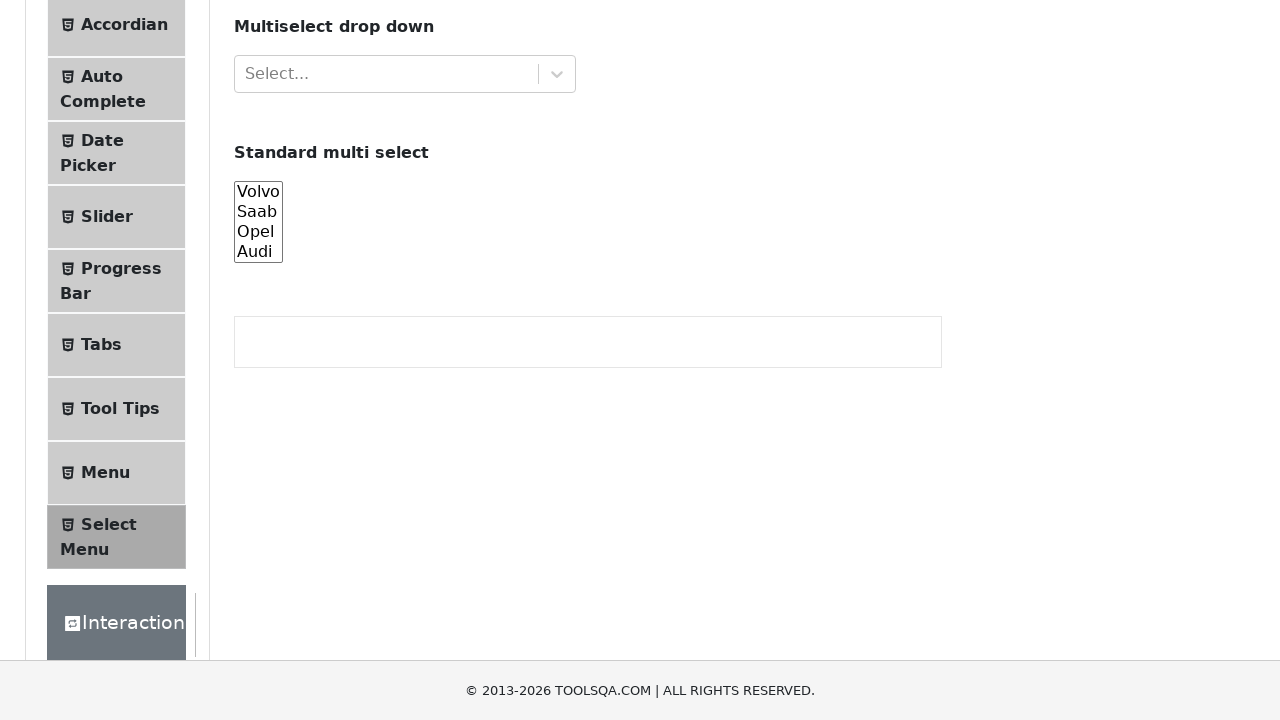